Navigates to OLX Delhi search results page for flat rentals and verifies that listing items are displayed

Starting URL: https://www.olx.in/delhi_g4058659/q-flat-for-rent-in-shastri-nagar?isSearchCall=true

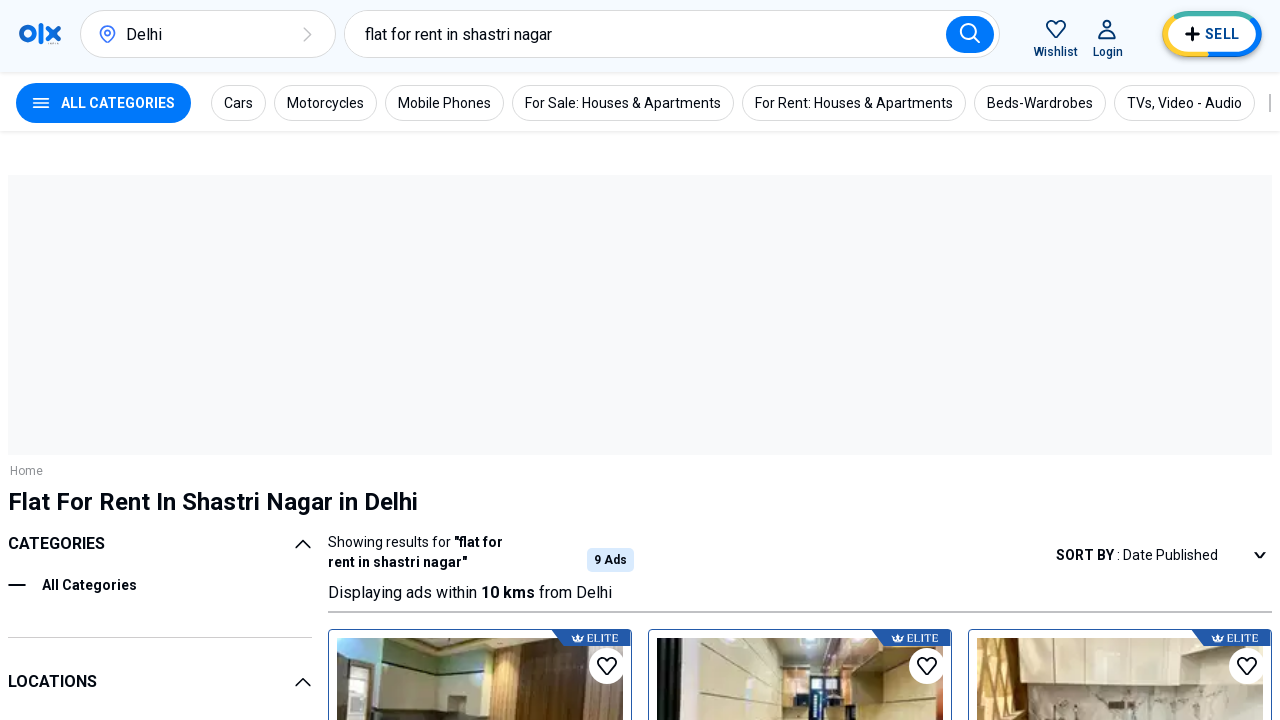

Waited for listing items to load on OLX Delhi search results page
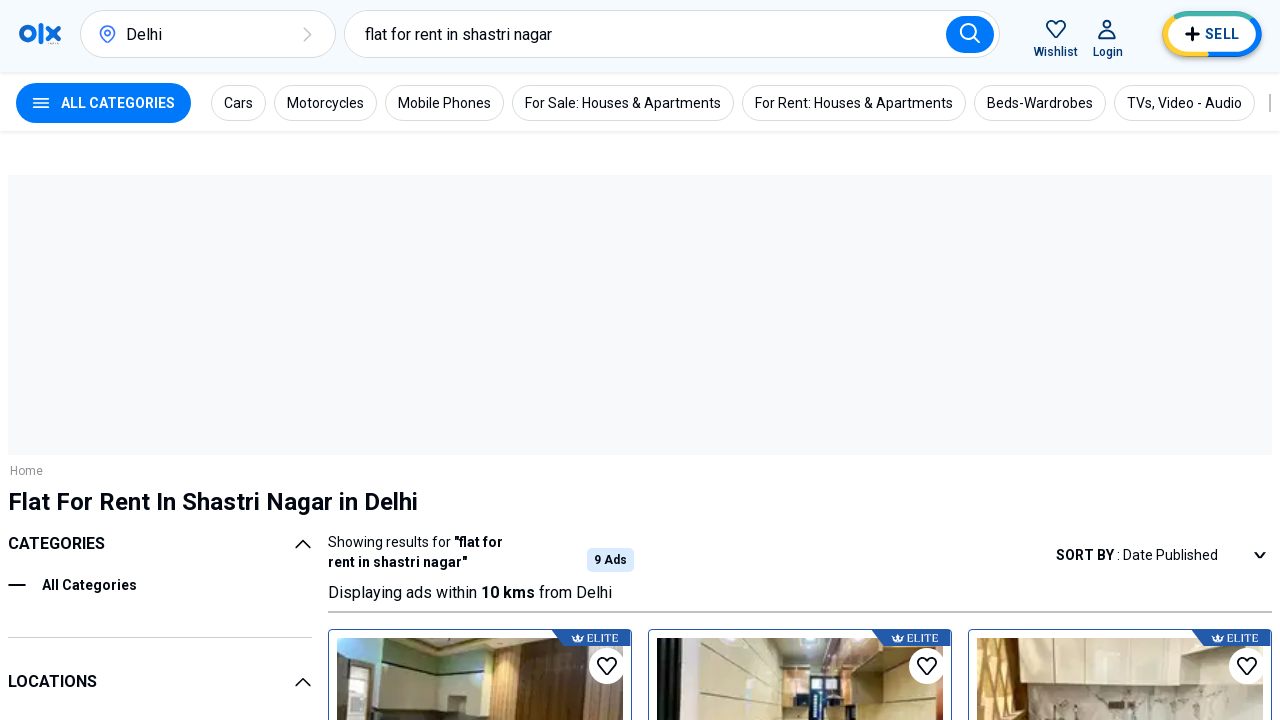

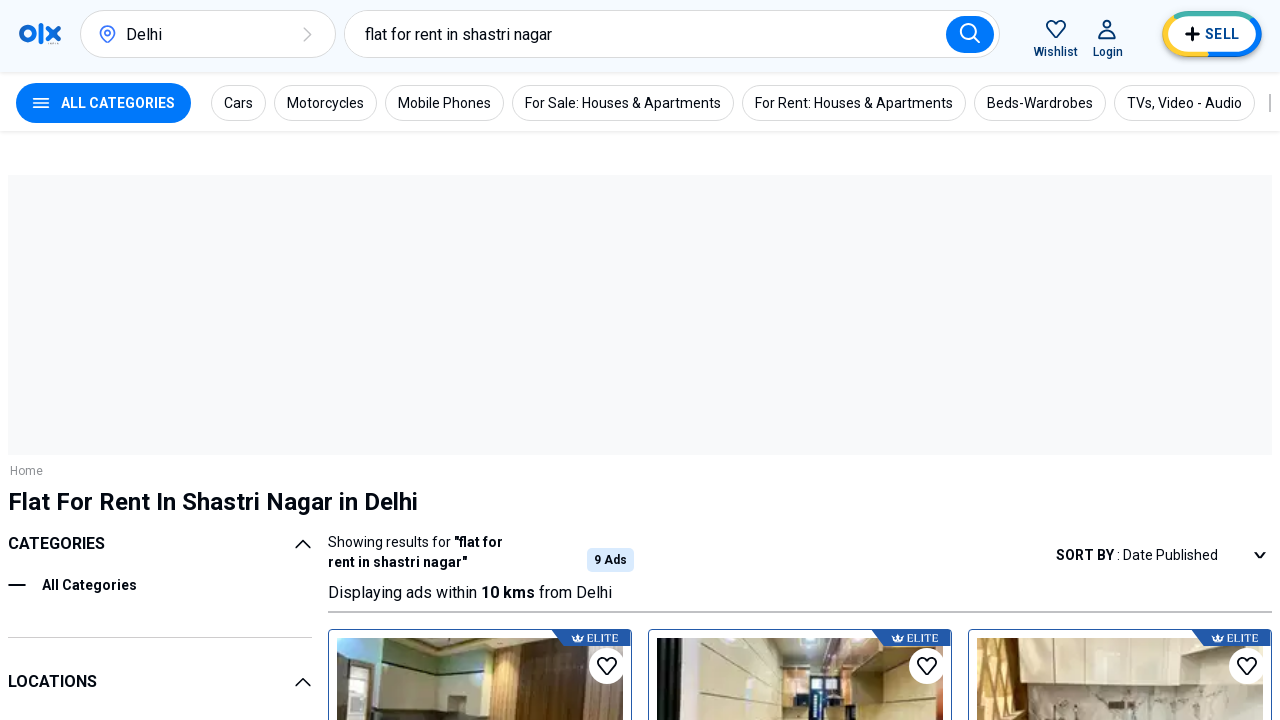